Tests that a todo item is removed if an empty text string is entered during editing.

Starting URL: https://demo.playwright.dev/todomvc

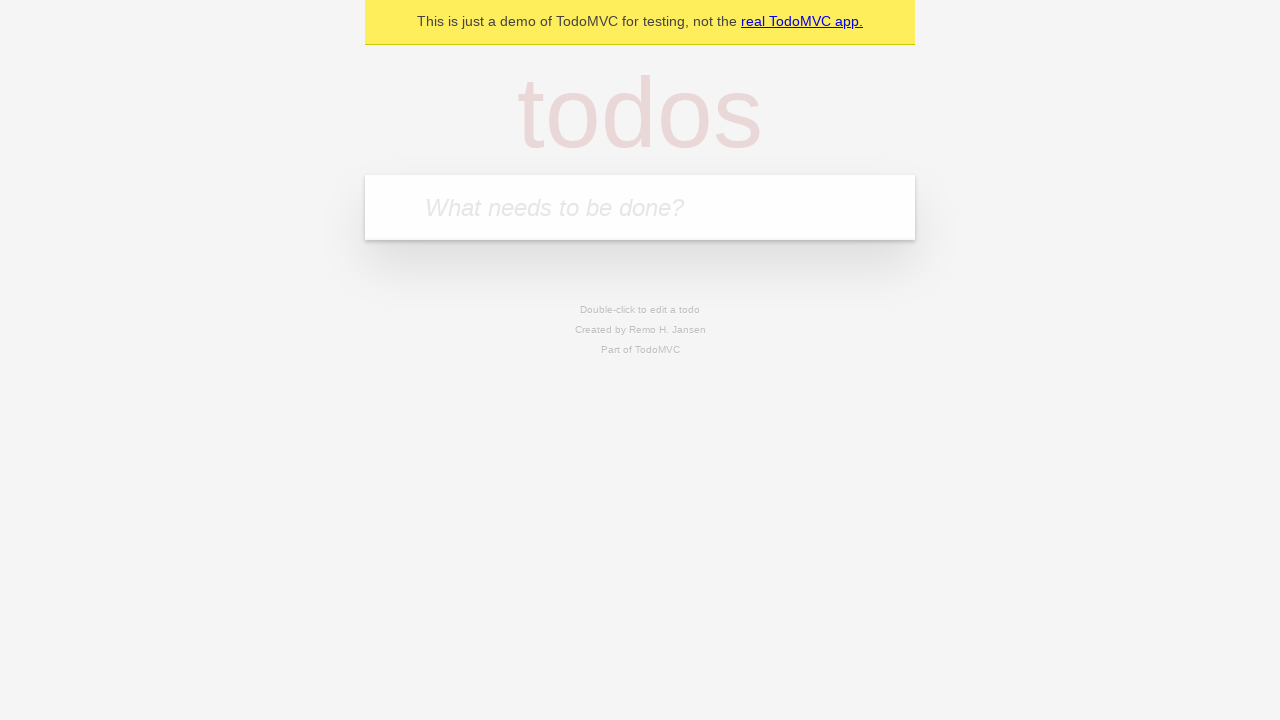

Filled first todo item with 'buy some cheese' on internal:attr=[placeholder="What needs to be done?"i]
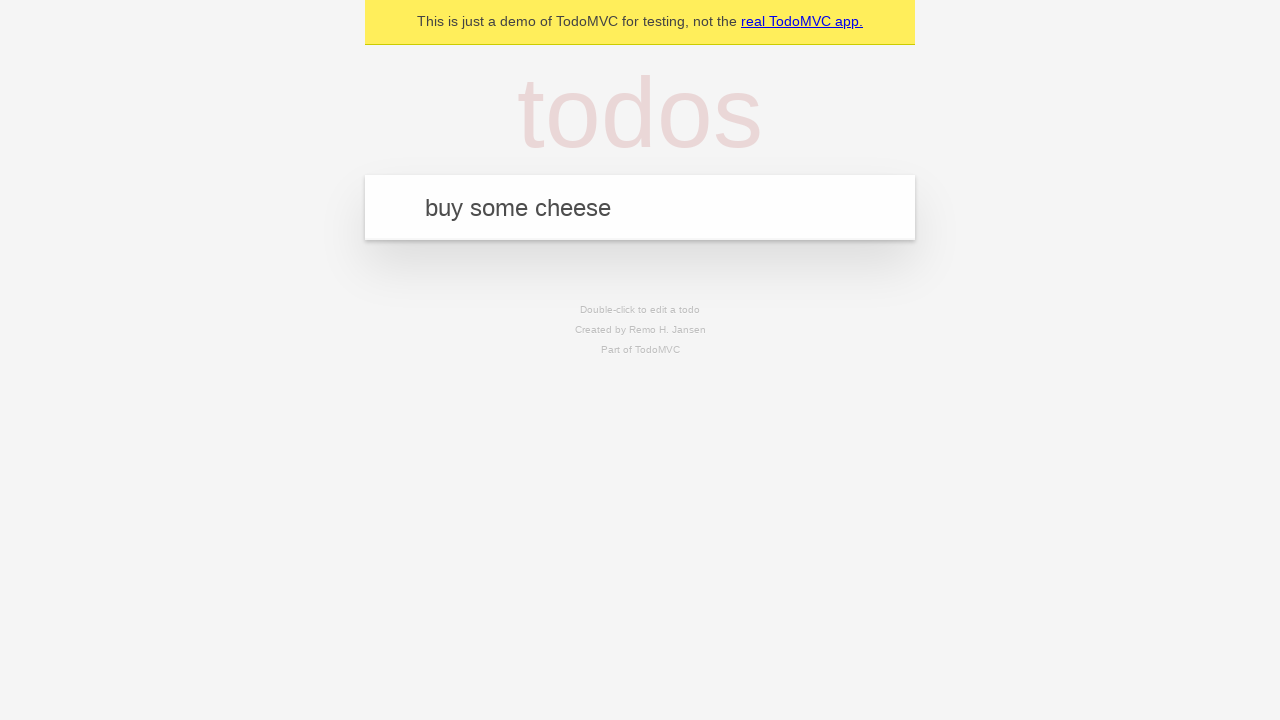

Pressed Enter to confirm first todo item on internal:attr=[placeholder="What needs to be done?"i]
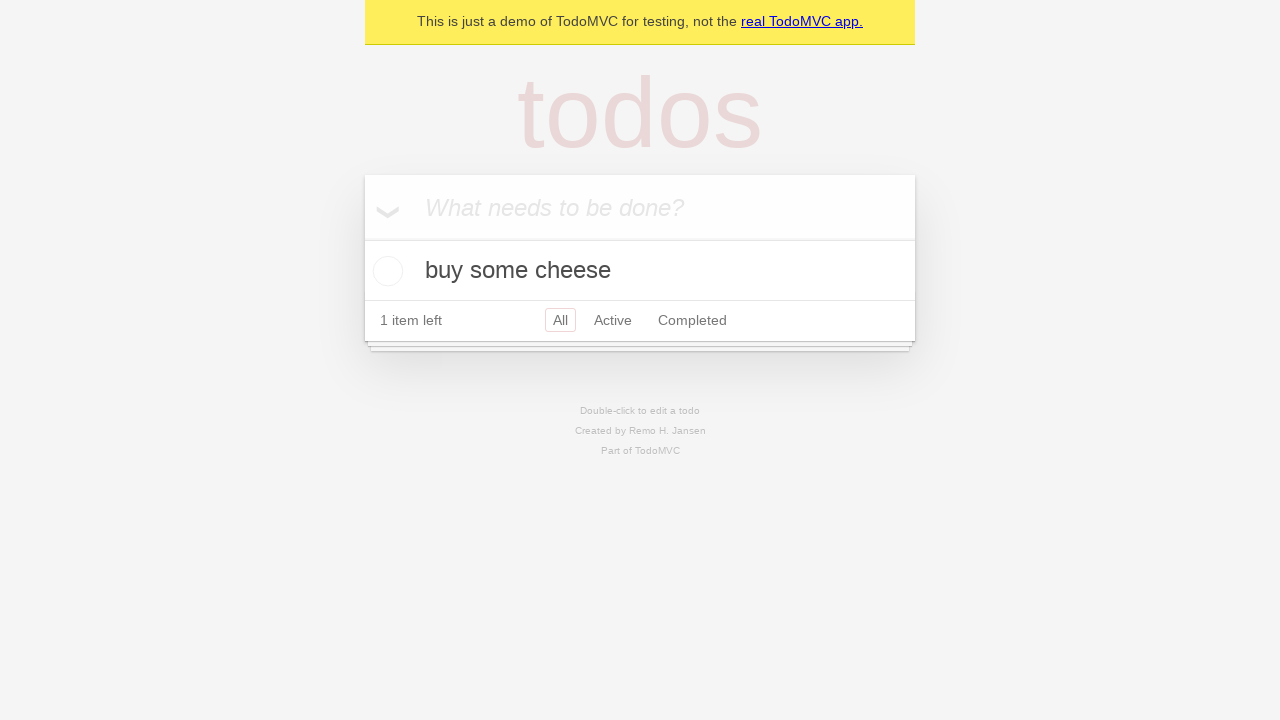

Filled second todo item with 'feed the cat' on internal:attr=[placeholder="What needs to be done?"i]
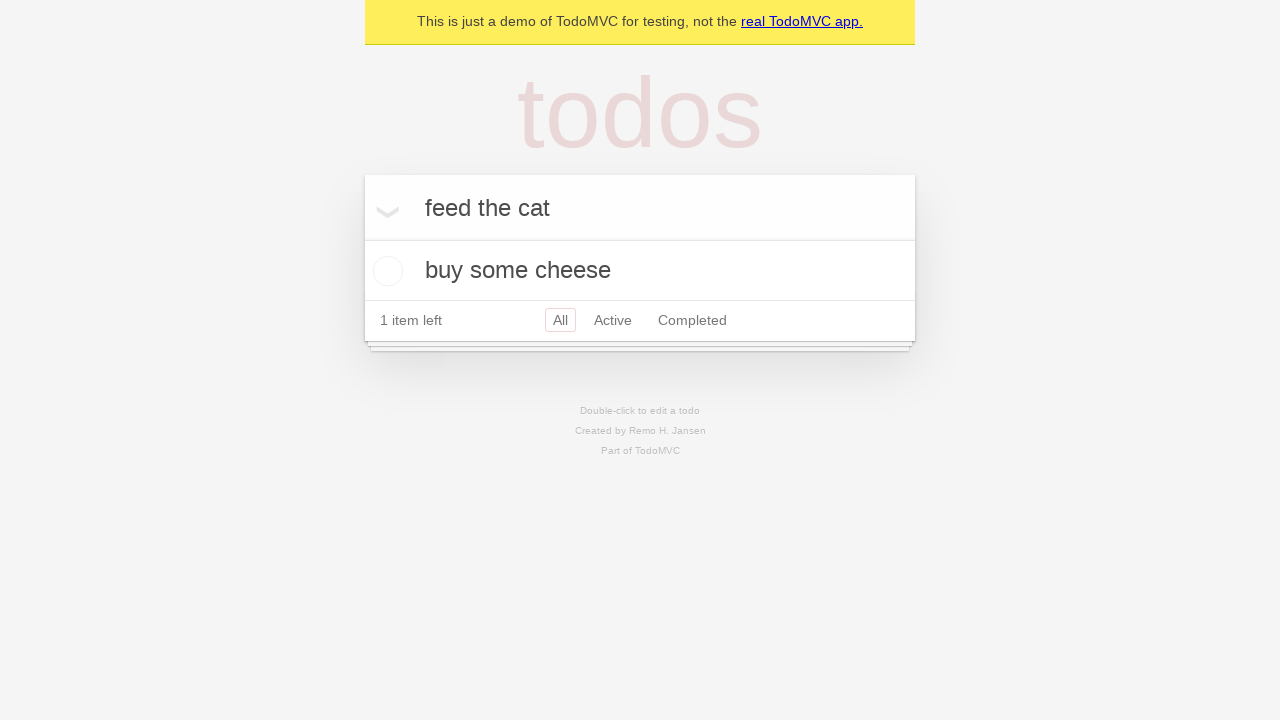

Pressed Enter to confirm second todo item on internal:attr=[placeholder="What needs to be done?"i]
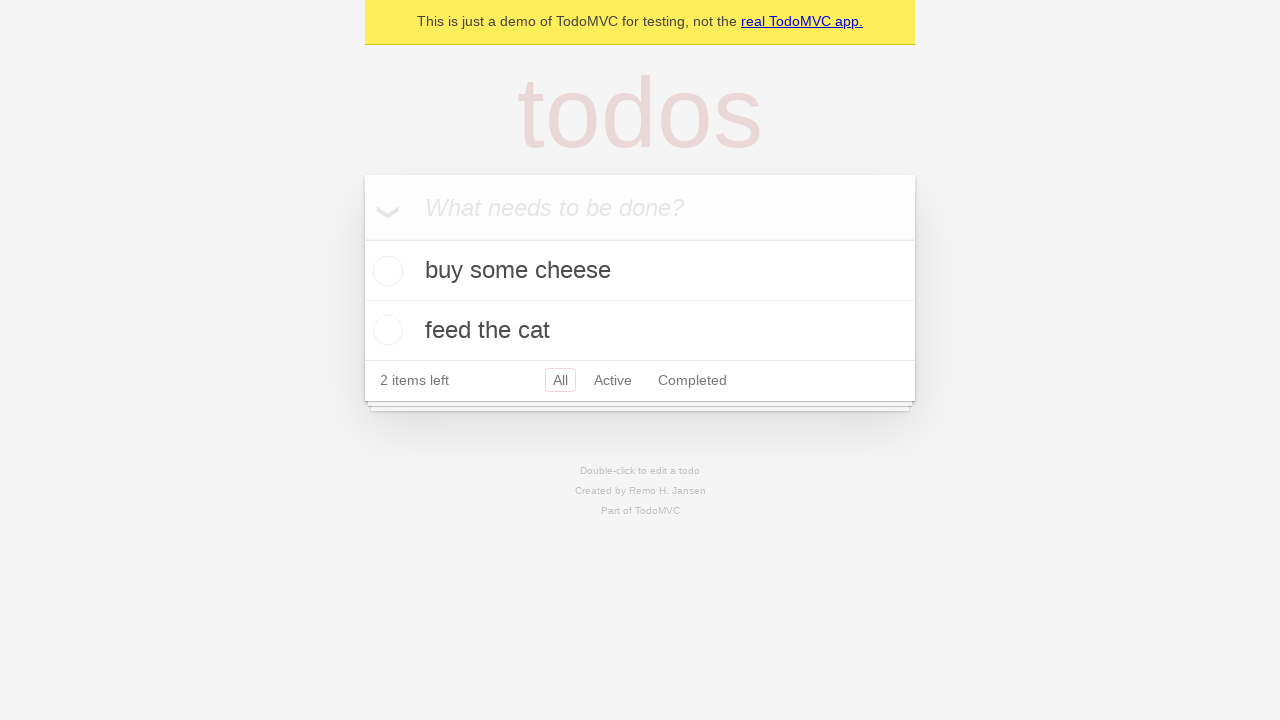

Filled third todo item with 'book a doctors appointment' on internal:attr=[placeholder="What needs to be done?"i]
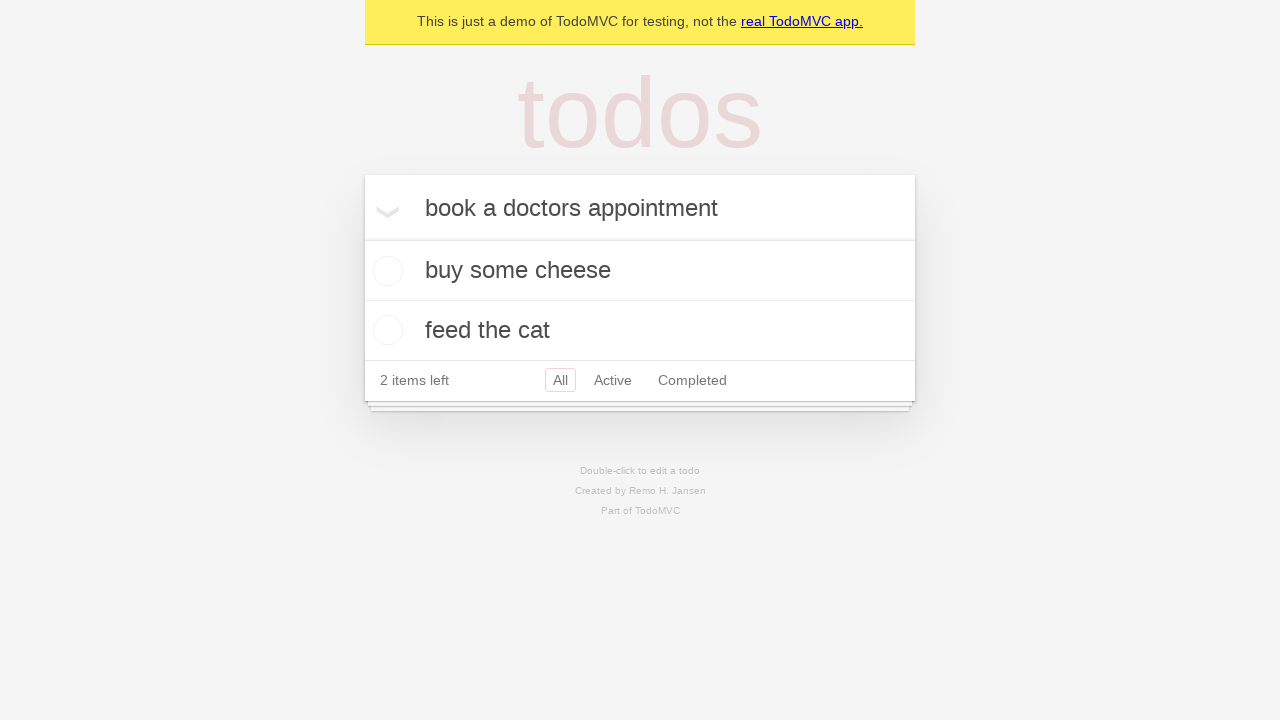

Pressed Enter to confirm third todo item on internal:attr=[placeholder="What needs to be done?"i]
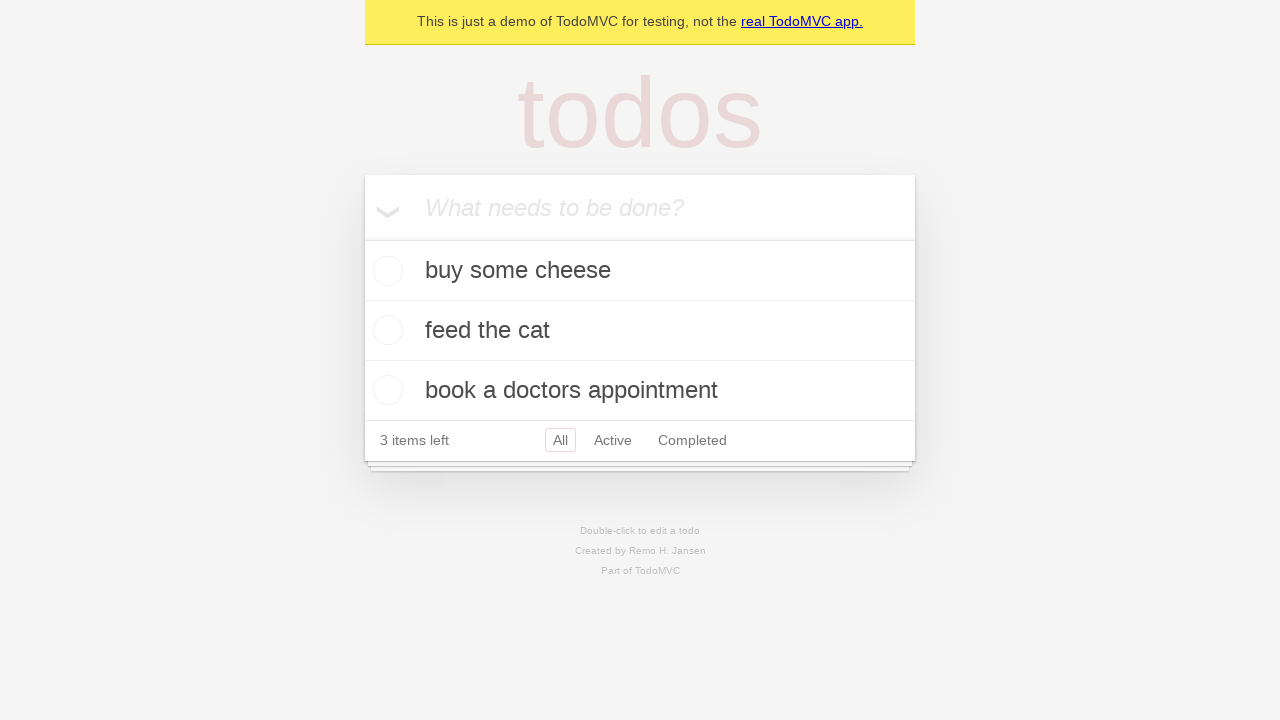

Double-clicked second todo item to enter edit mode at (640, 331) on internal:testid=[data-testid="todo-item"s] >> nth=1
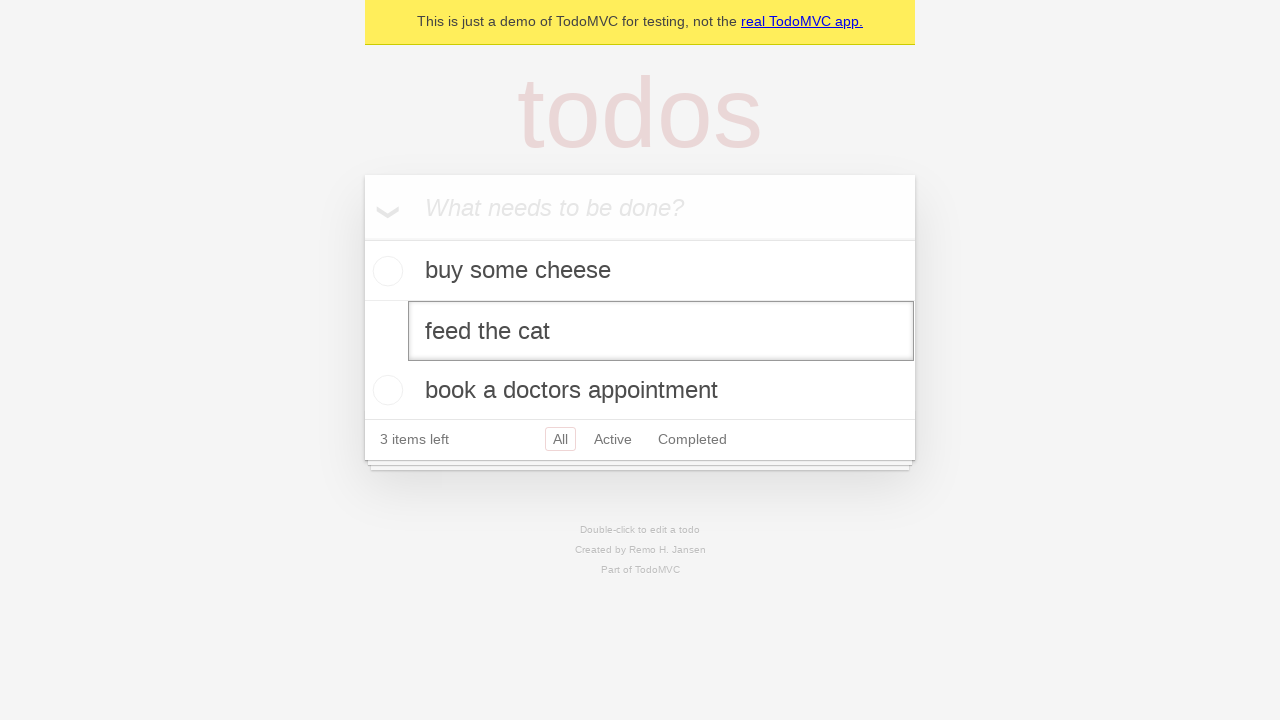

Cleared the todo item text field on internal:testid=[data-testid="todo-item"s] >> nth=1 >> internal:role=textbox[nam
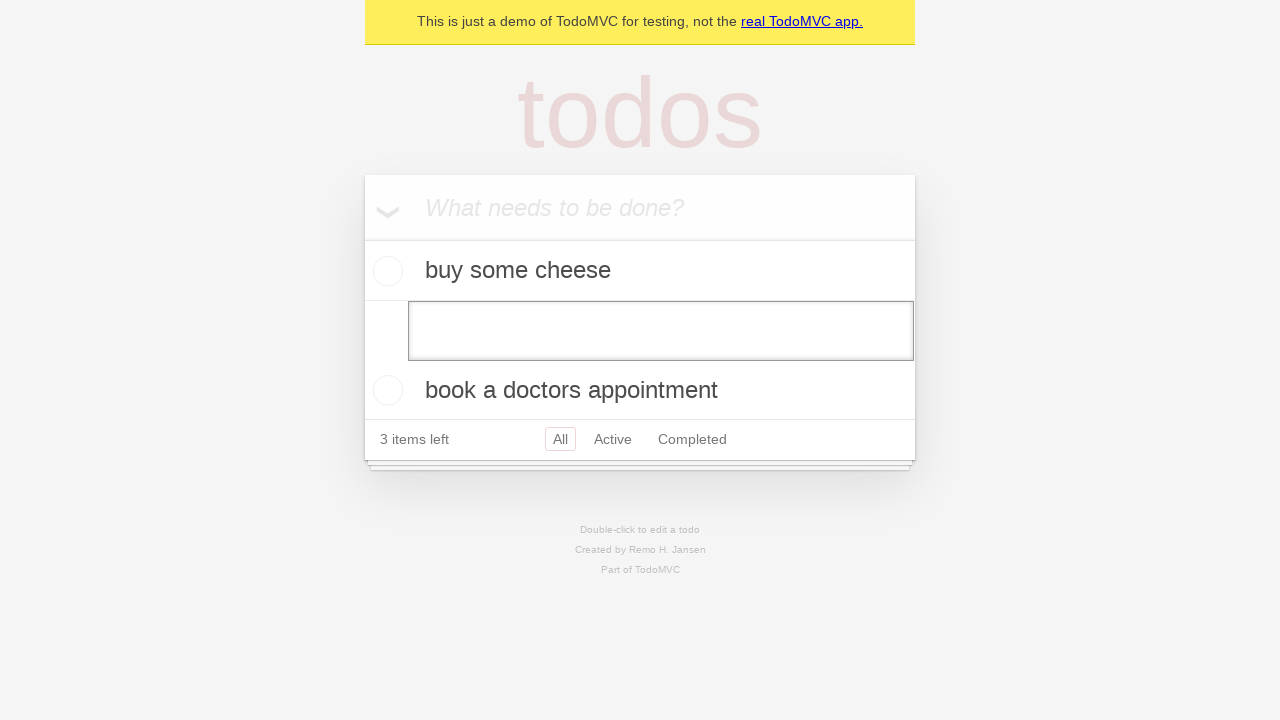

Pressed Enter to confirm empty text - todo item should be removed on internal:testid=[data-testid="todo-item"s] >> nth=1 >> internal:role=textbox[nam
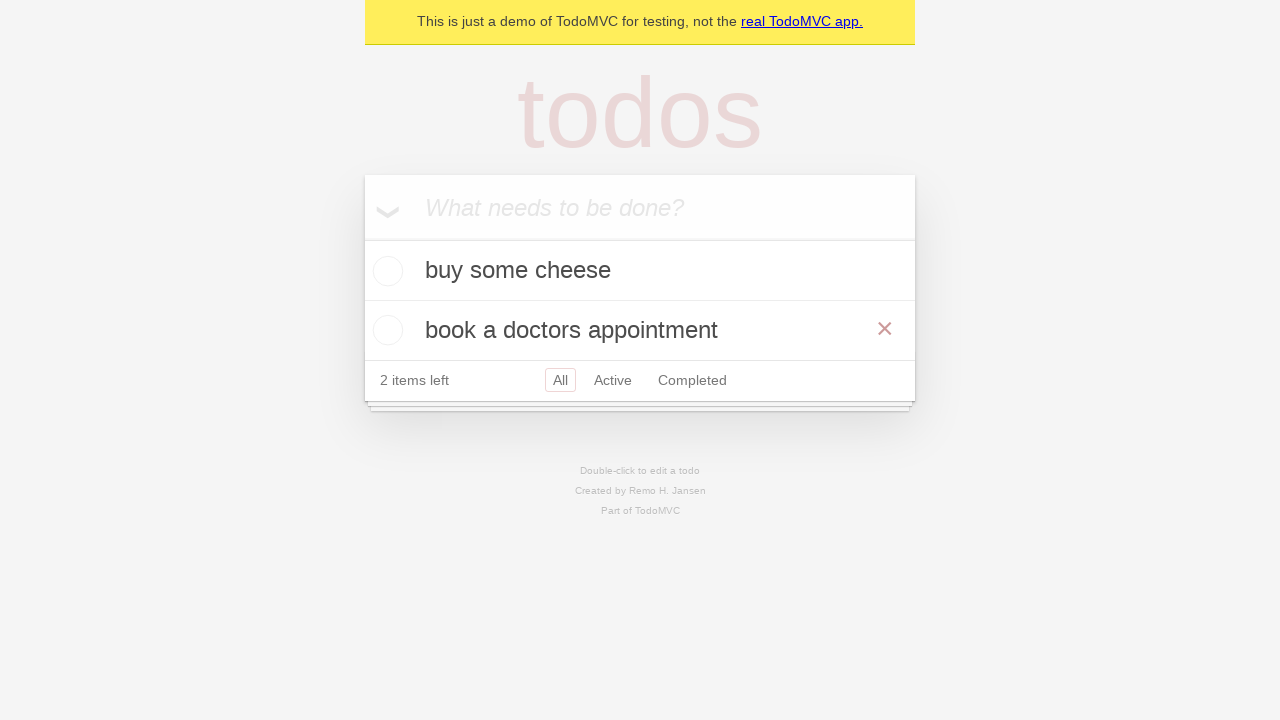

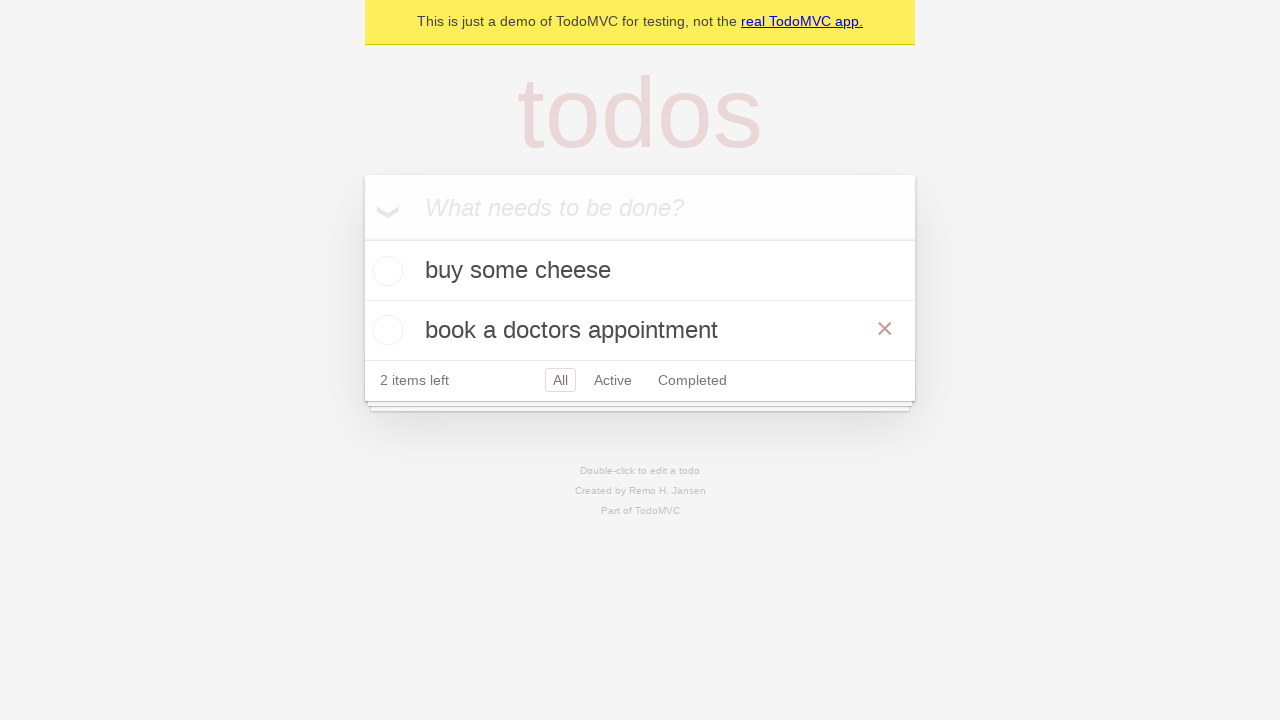